Tests drag and drop functionality by dragging images to trash on GlobalSQA demo site

Starting URL: https://www.globalsqa.com/demo-site/draganddrop/

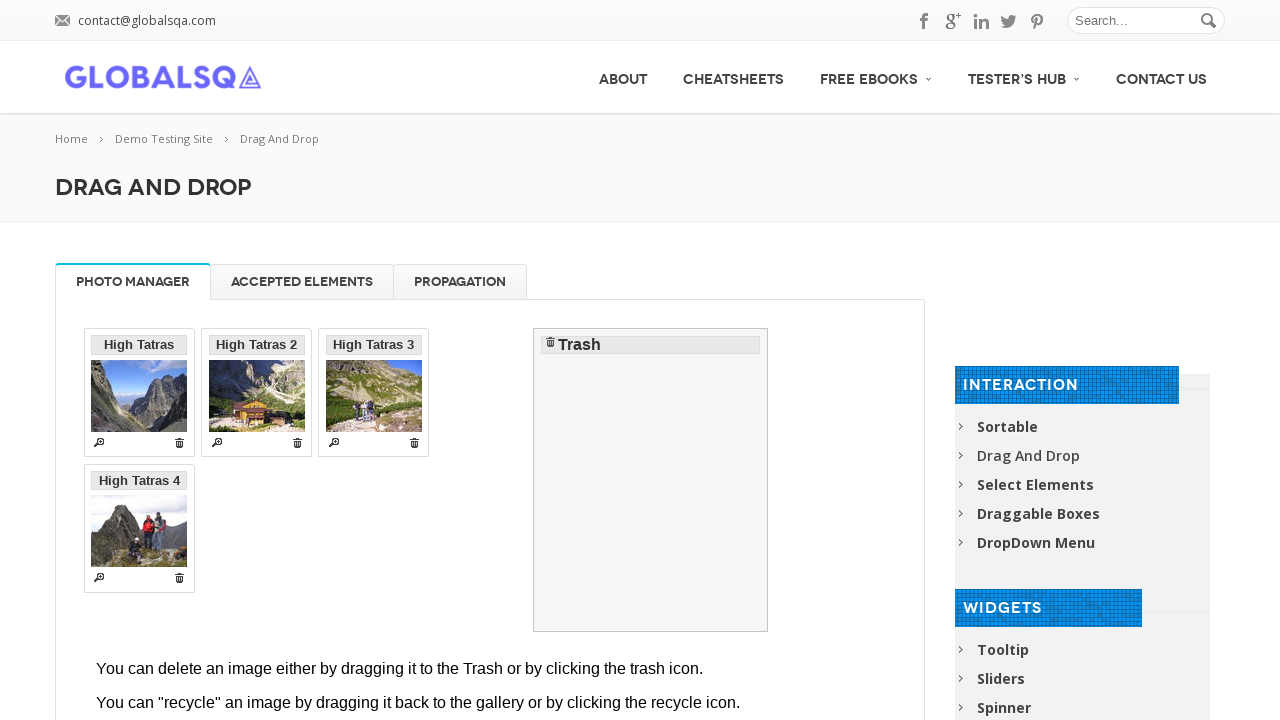

Waited for demo frame to load
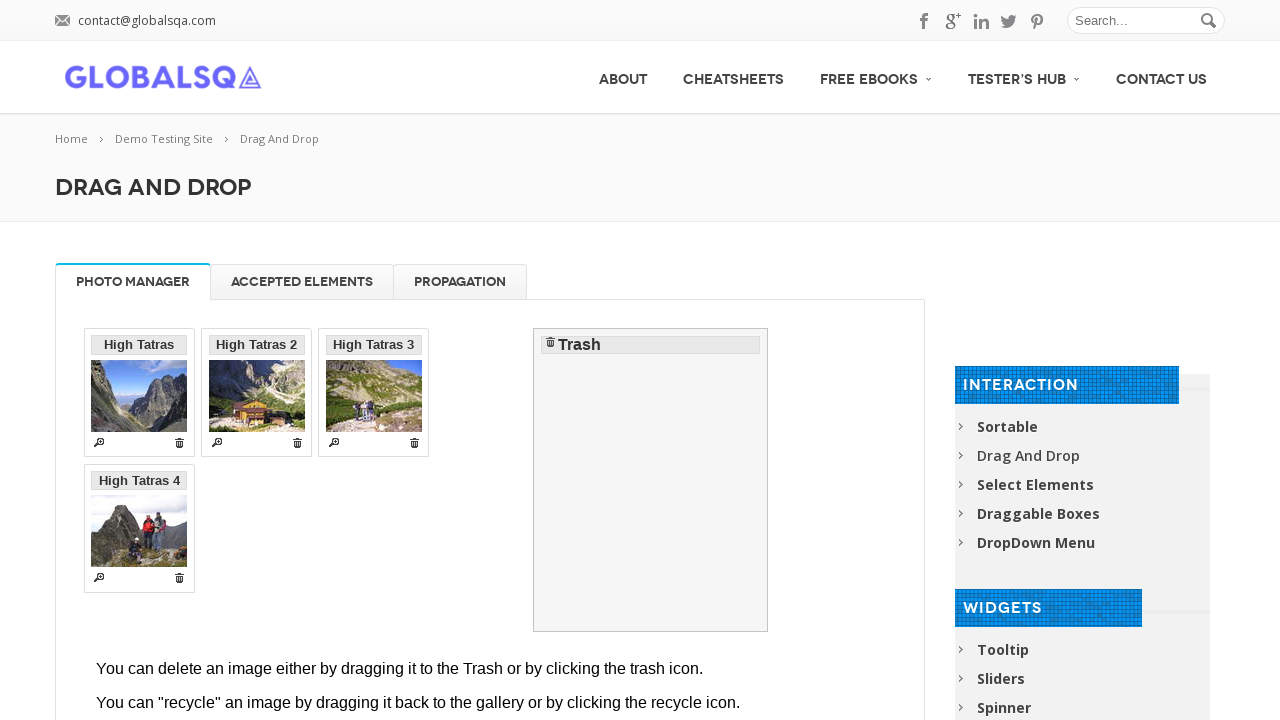

Switched to iframe context
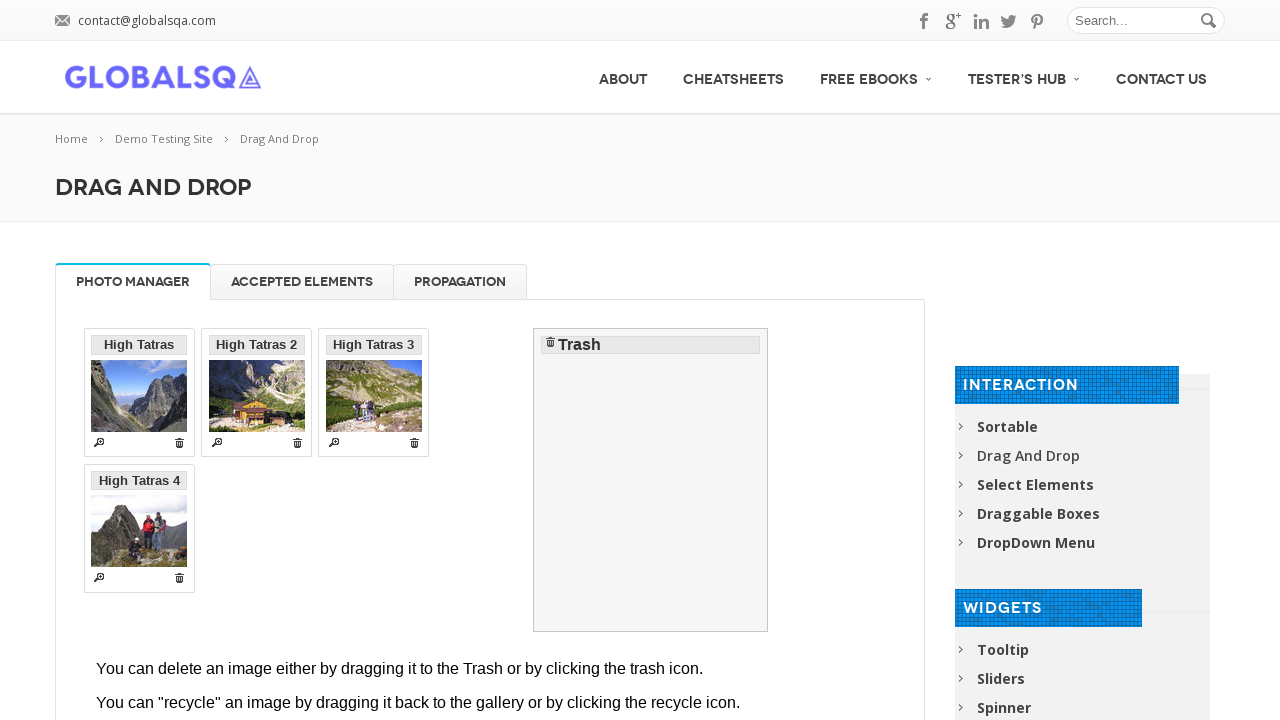

Retrieved all draggable image elements
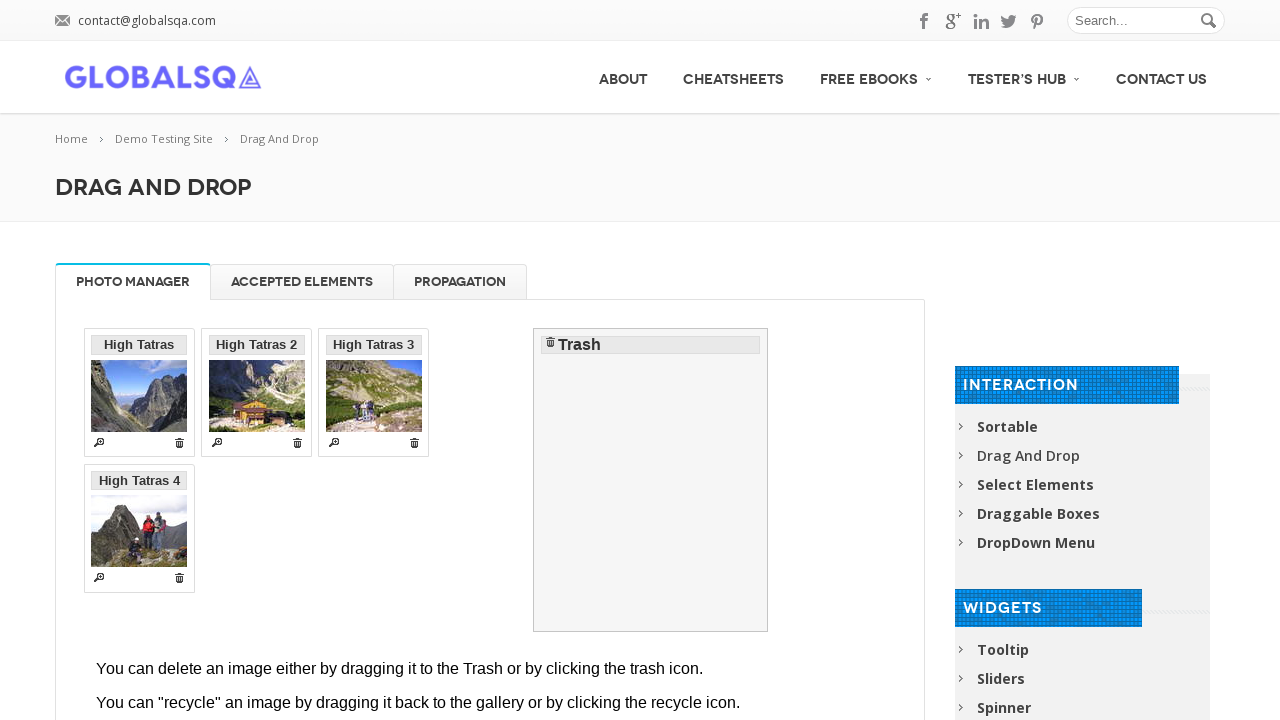

Located trash element
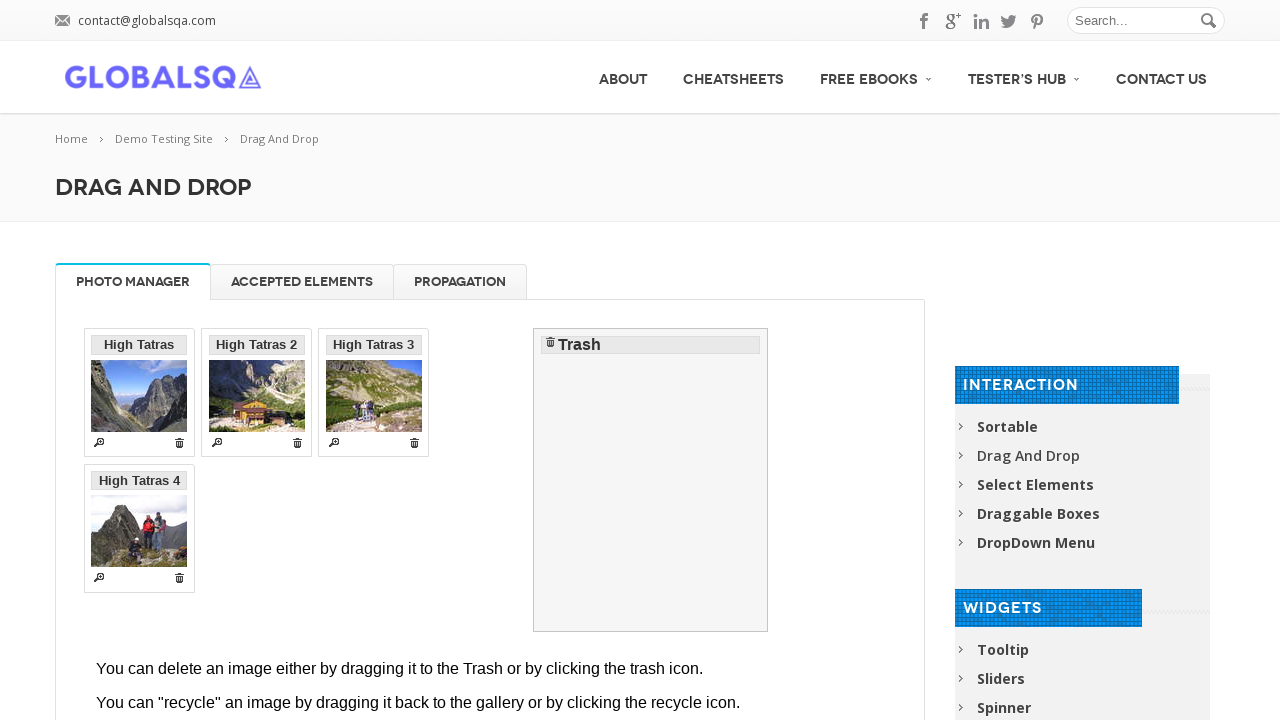

Dragged image 1 to trash at (651, 480)
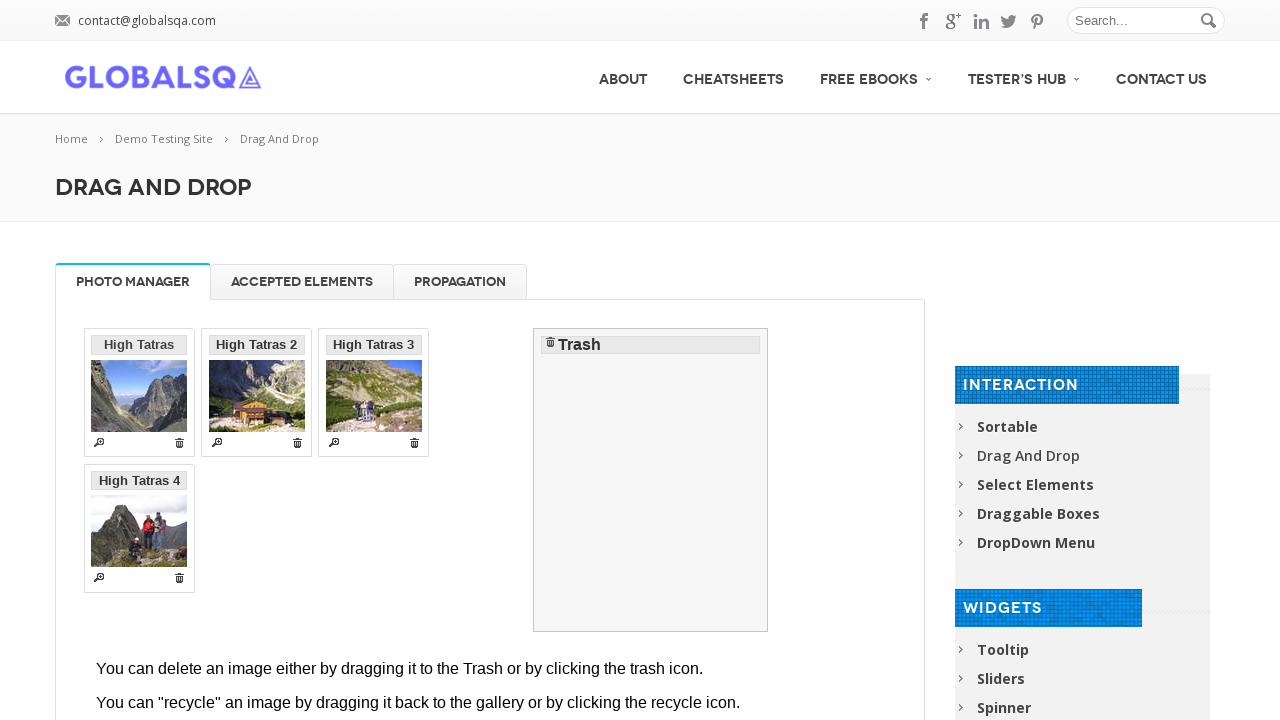

Dragged image 2 to trash at (651, 480)
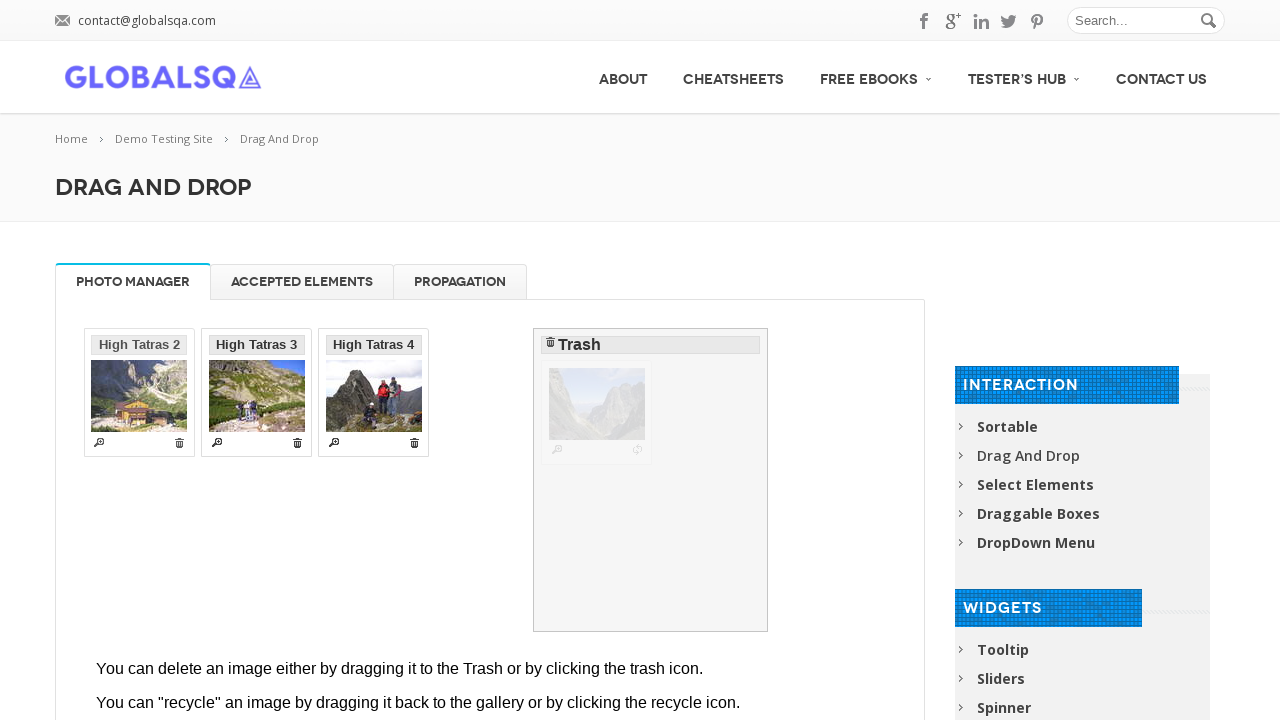

Dragged image 3 to trash at (651, 480)
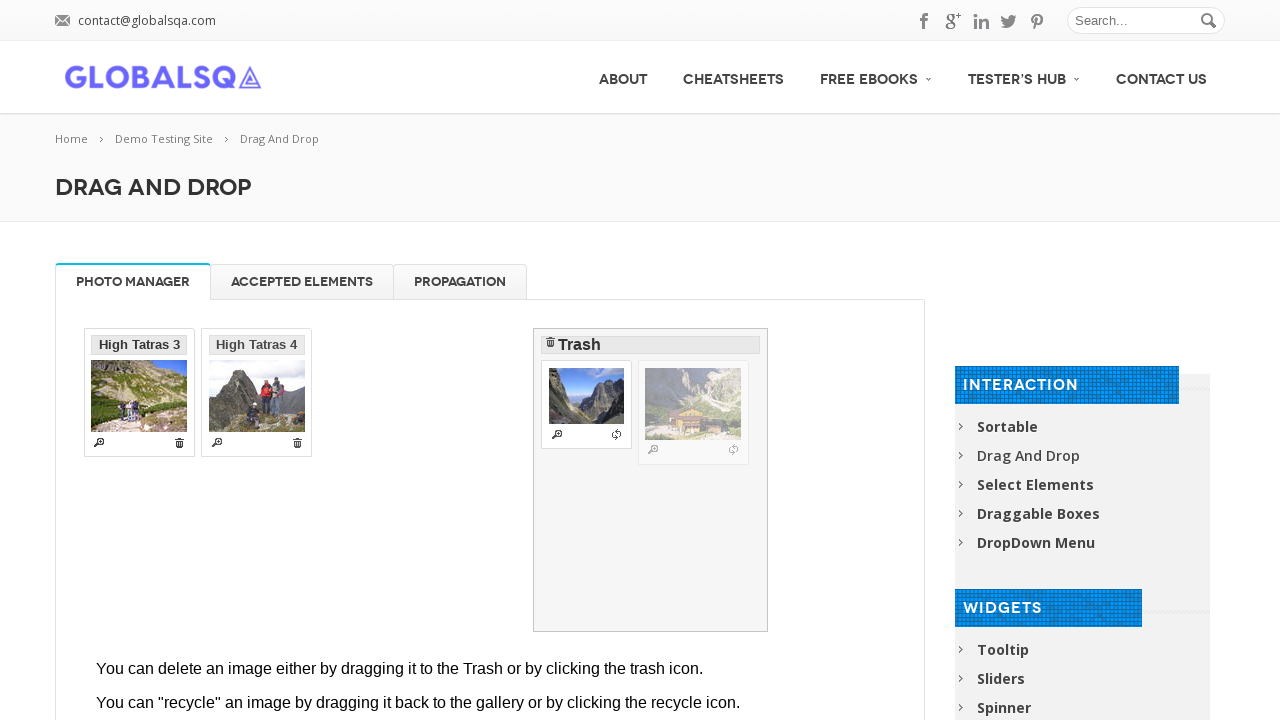

Dragged image 4 to trash at (651, 480)
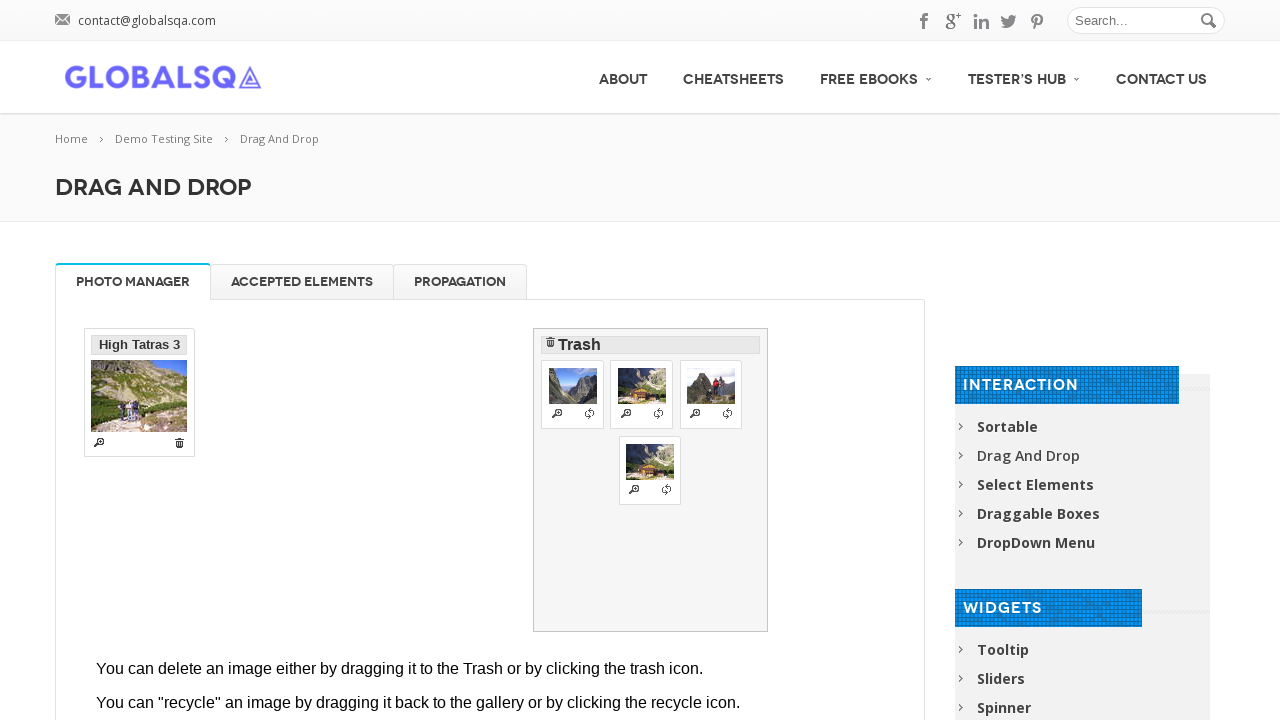

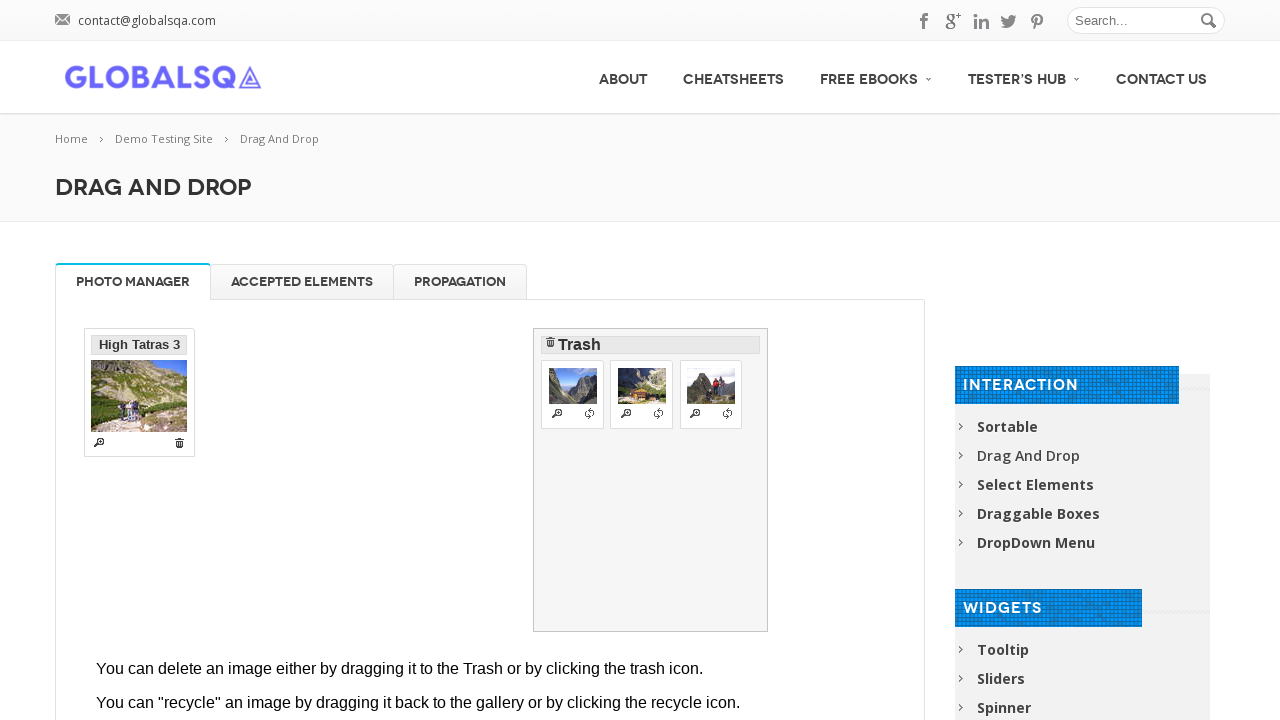